Tests that registration fails when attempting to register twice with the same username, verifying the "Username is in use" error message.

Starting URL: https://anatoly-karpovich.github.io/demo-login-form/

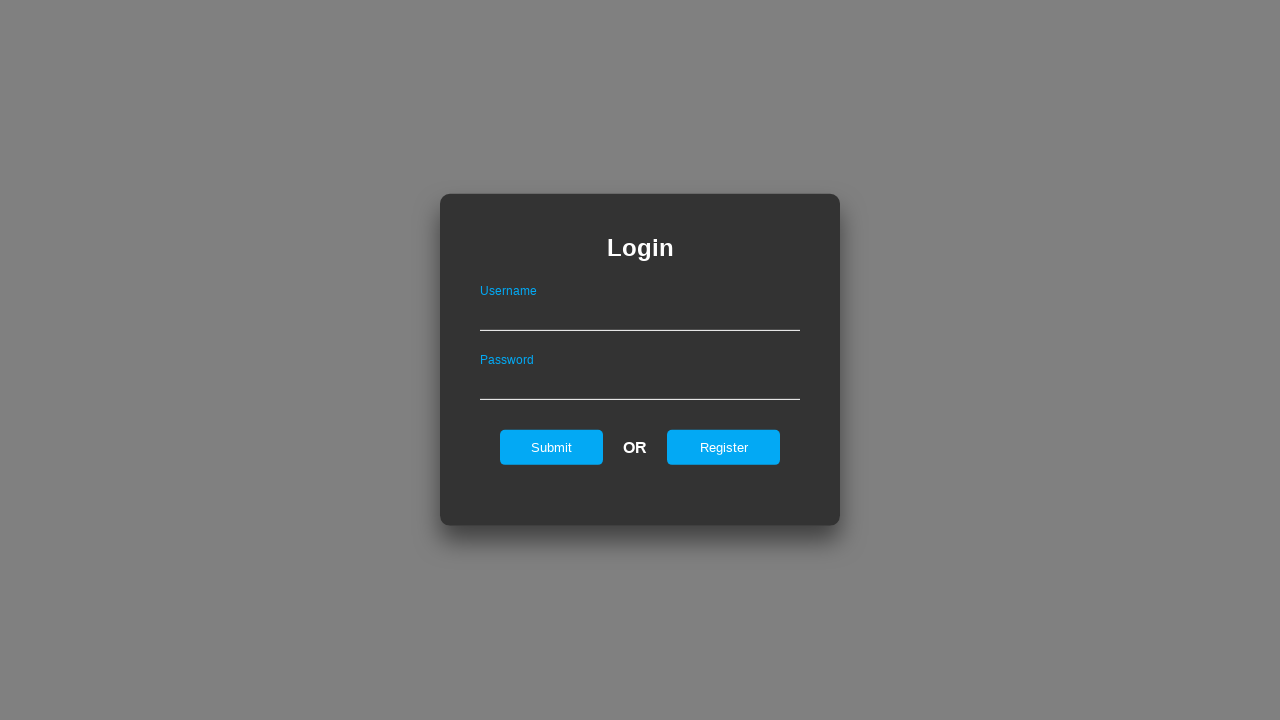

Clicked register link to open registration page at (724, 447) on #registerOnLogin
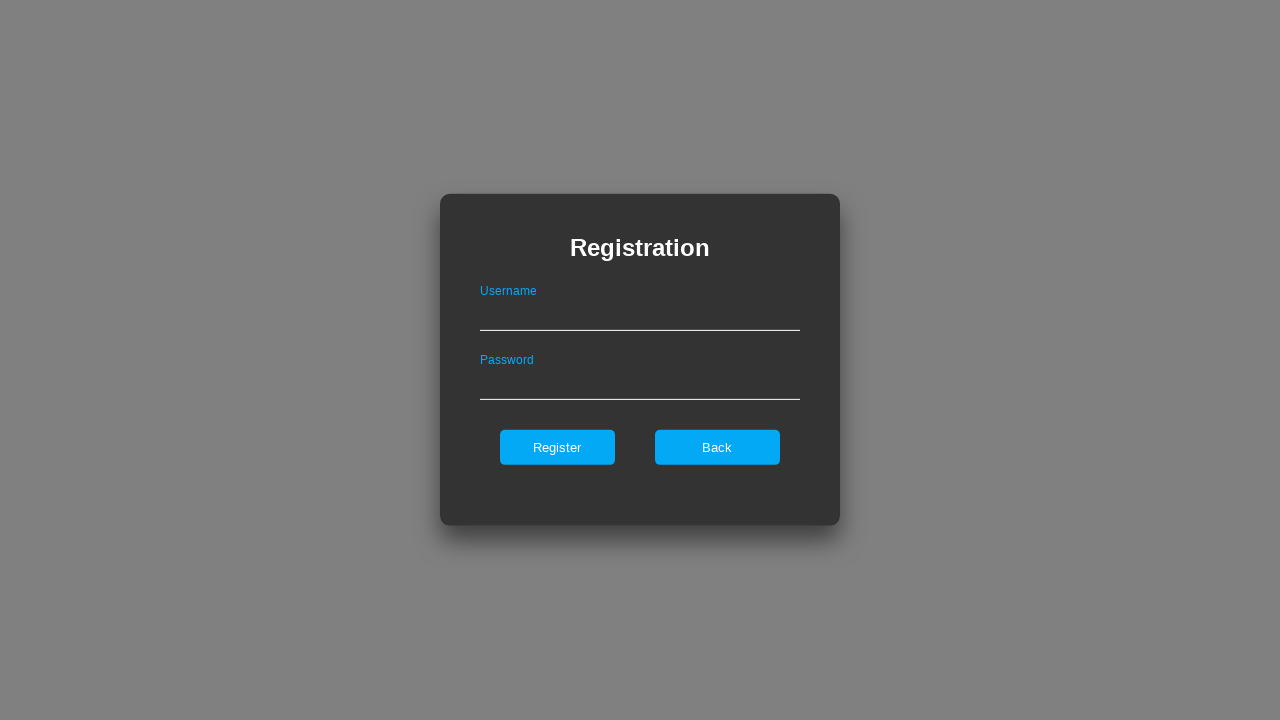

Located registration form
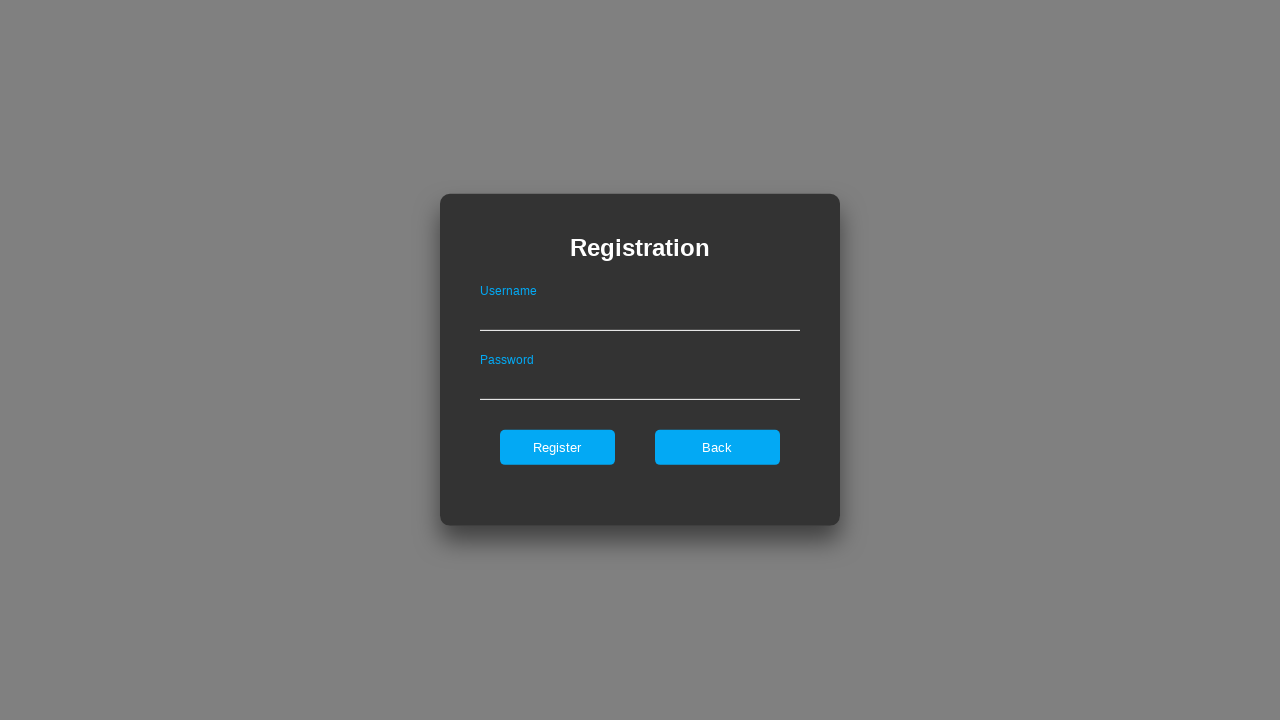

Filled username field with 'TestUser847' for first registration on .registerForm >> #userNameOnRegister
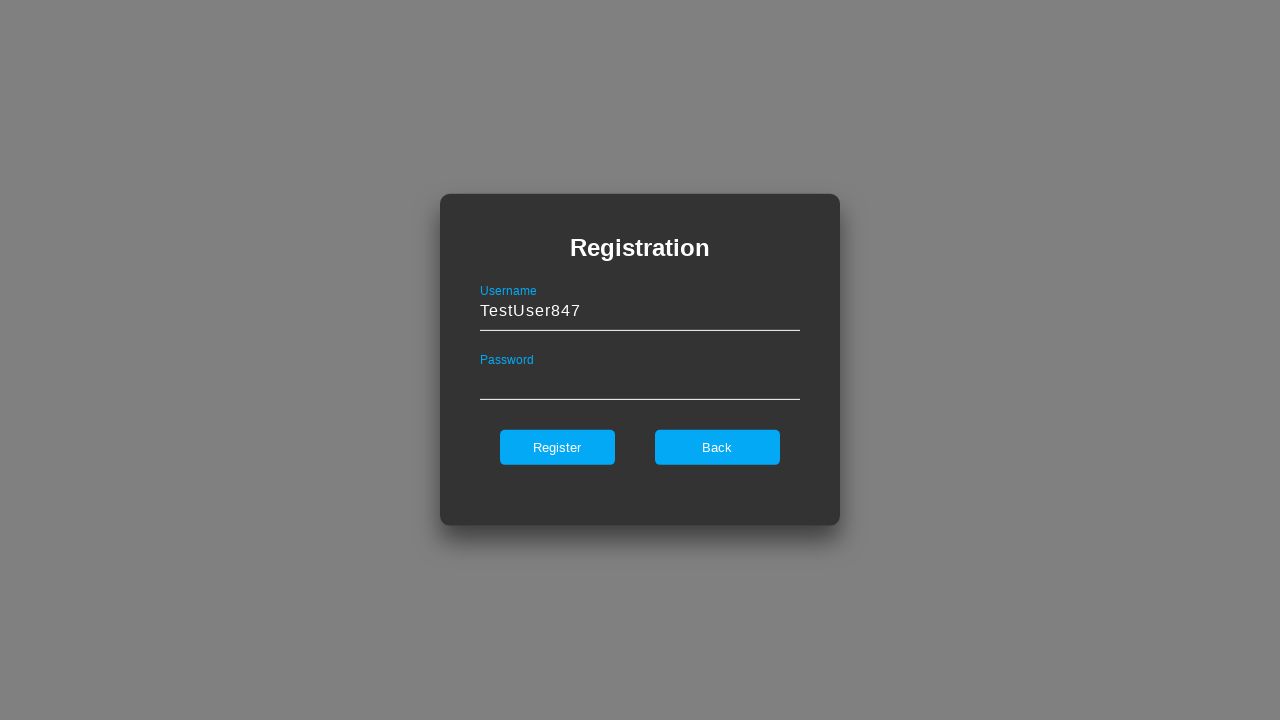

Filled password field with 'SecurePass1' for first registration on .registerForm >> #passwordOnRegister
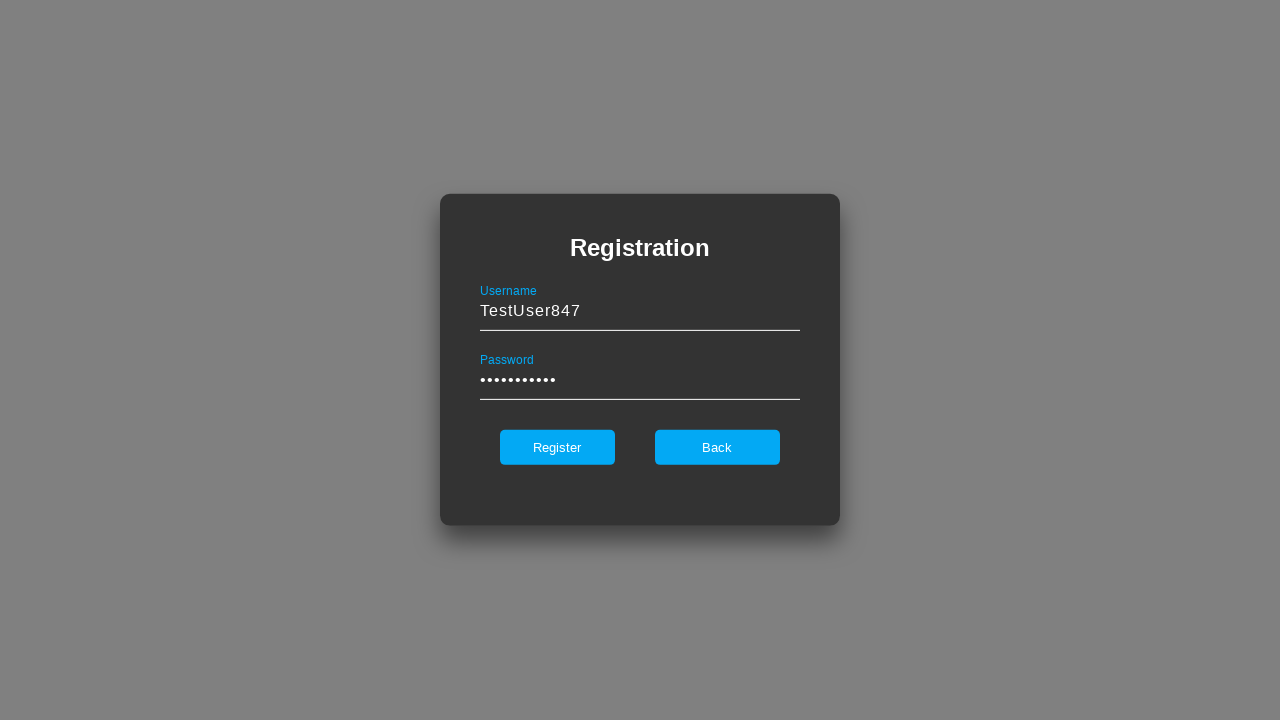

Clicked register button for first registration attempt at (557, 447) on .registerForm >> #register
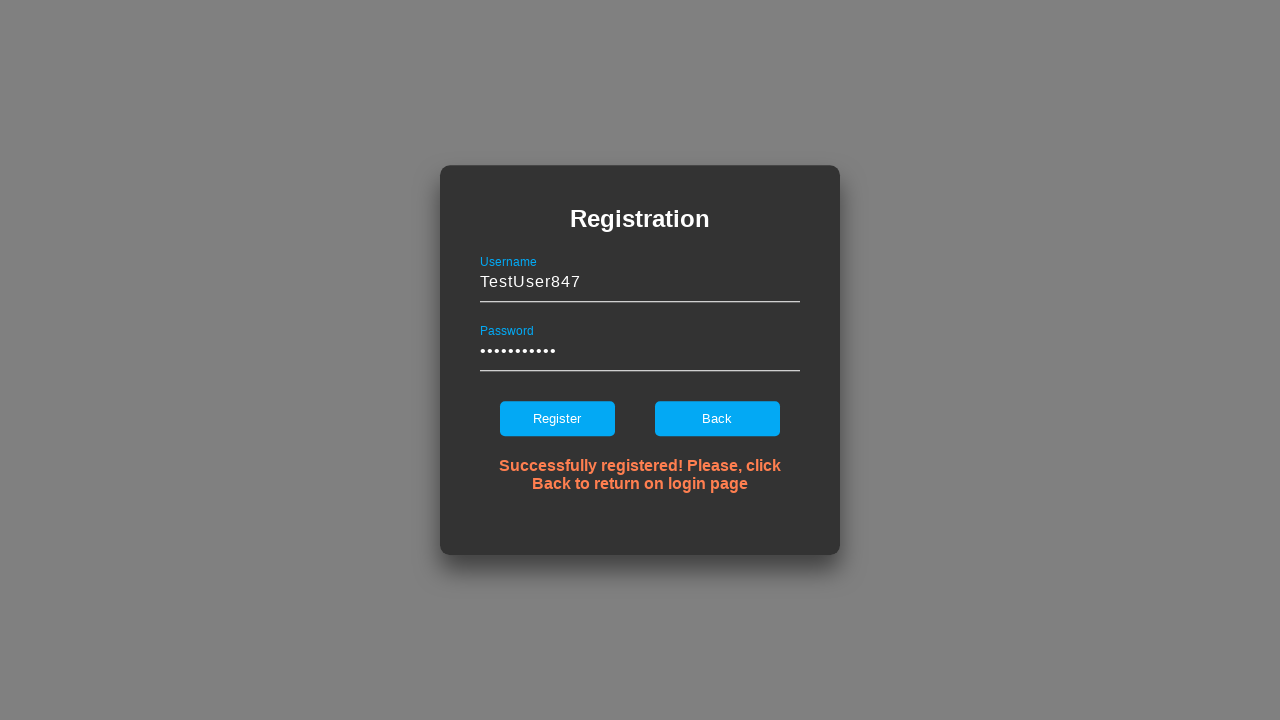

Filled username field with 'TestUser847' for second registration attempt on .registerForm >> #userNameOnRegister
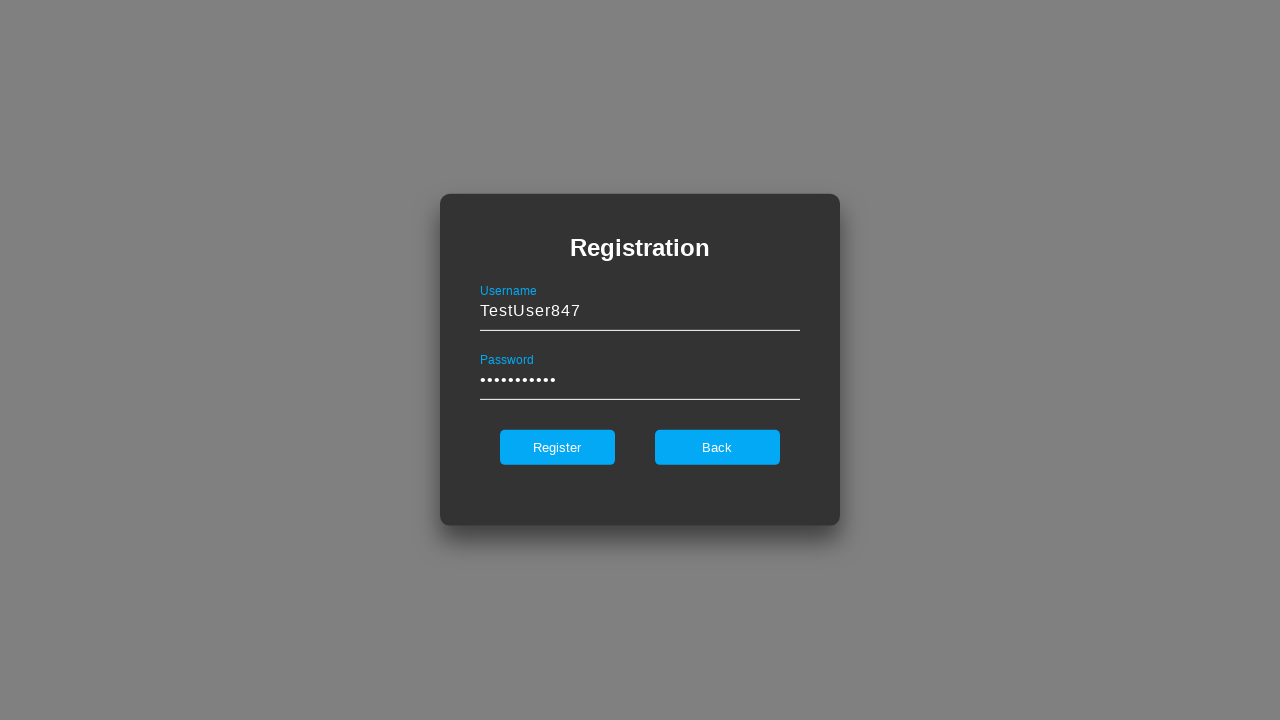

Filled password field with 'SecurePass1' for second registration attempt on .registerForm >> #passwordOnRegister
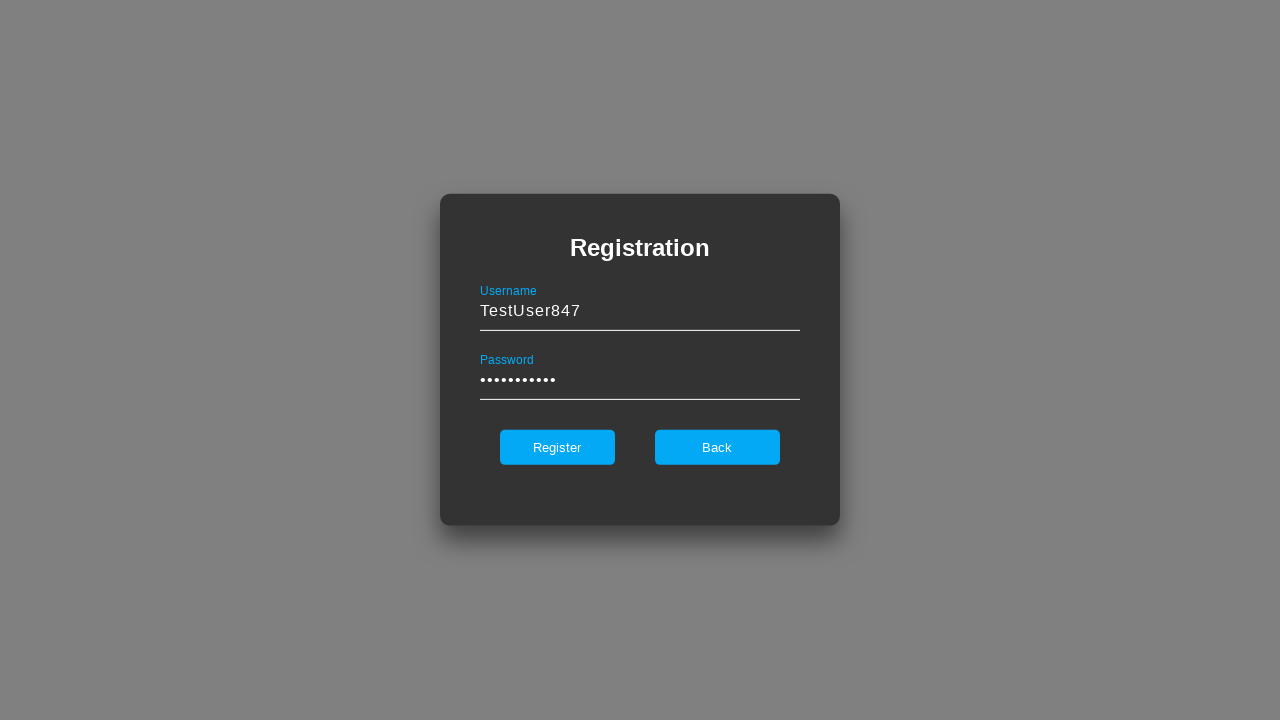

Clicked register button for second registration attempt at (557, 447) on .registerForm >> #register
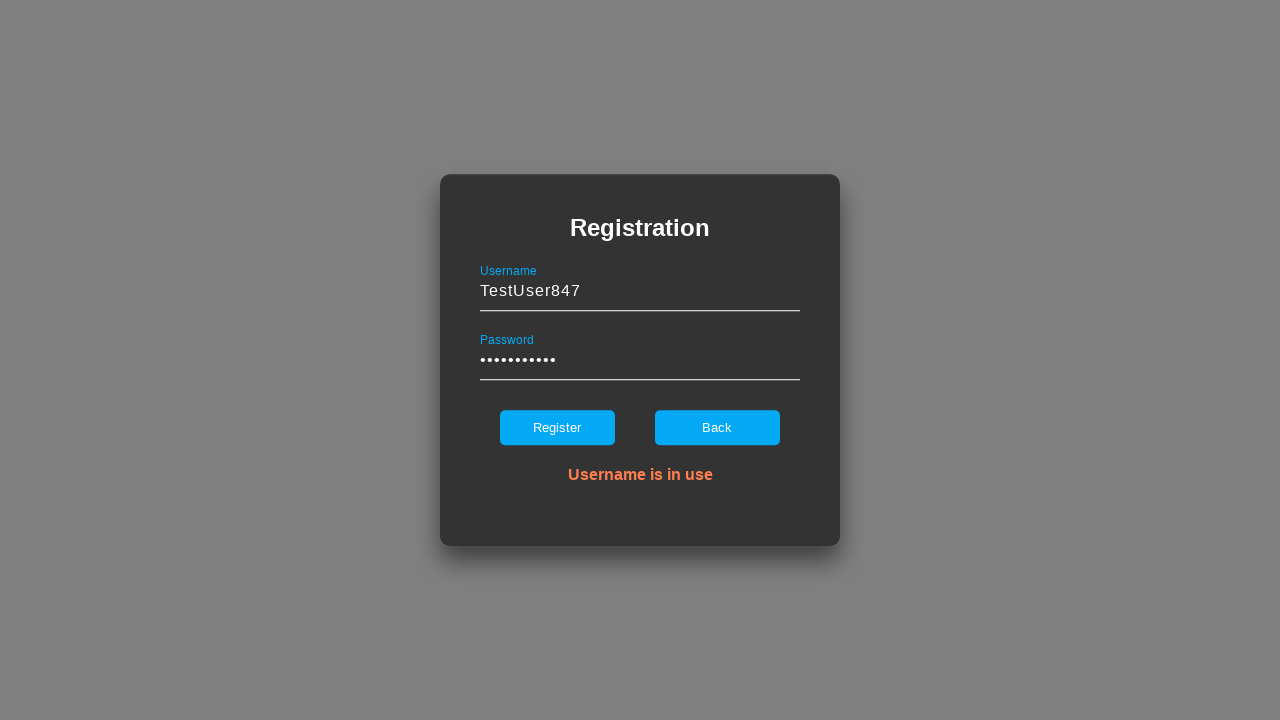

Error message for duplicate username appeared
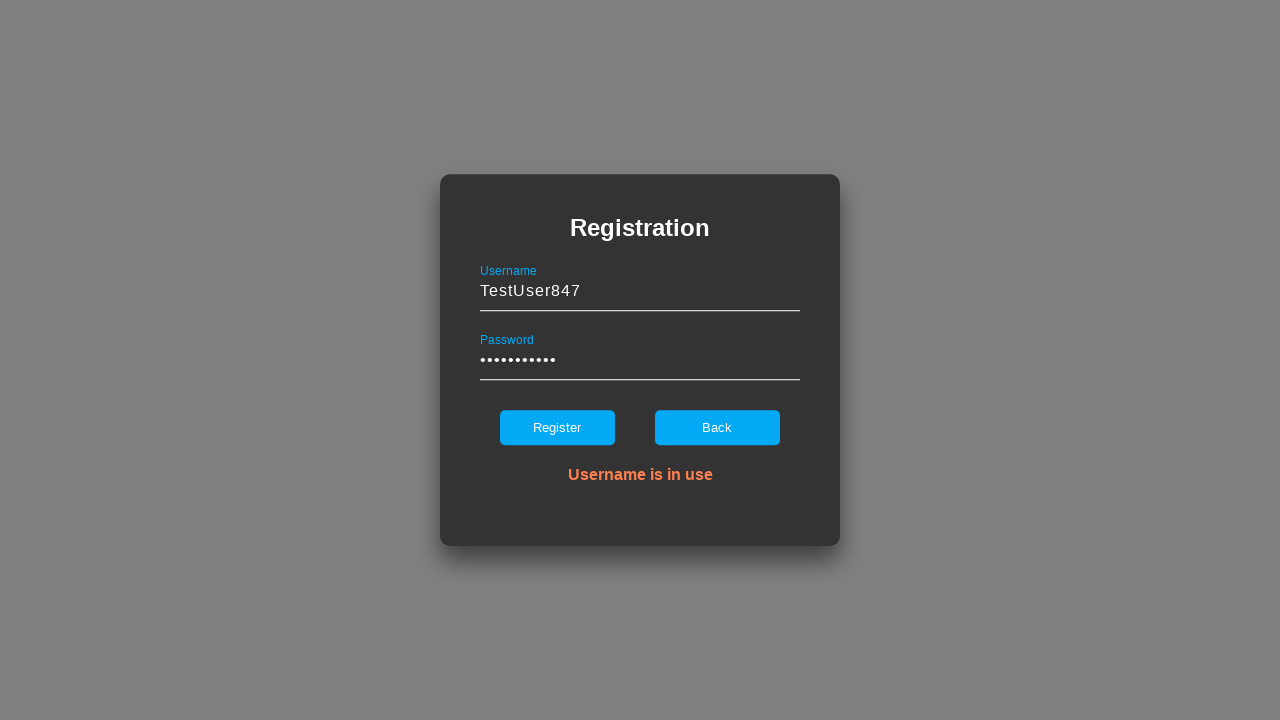

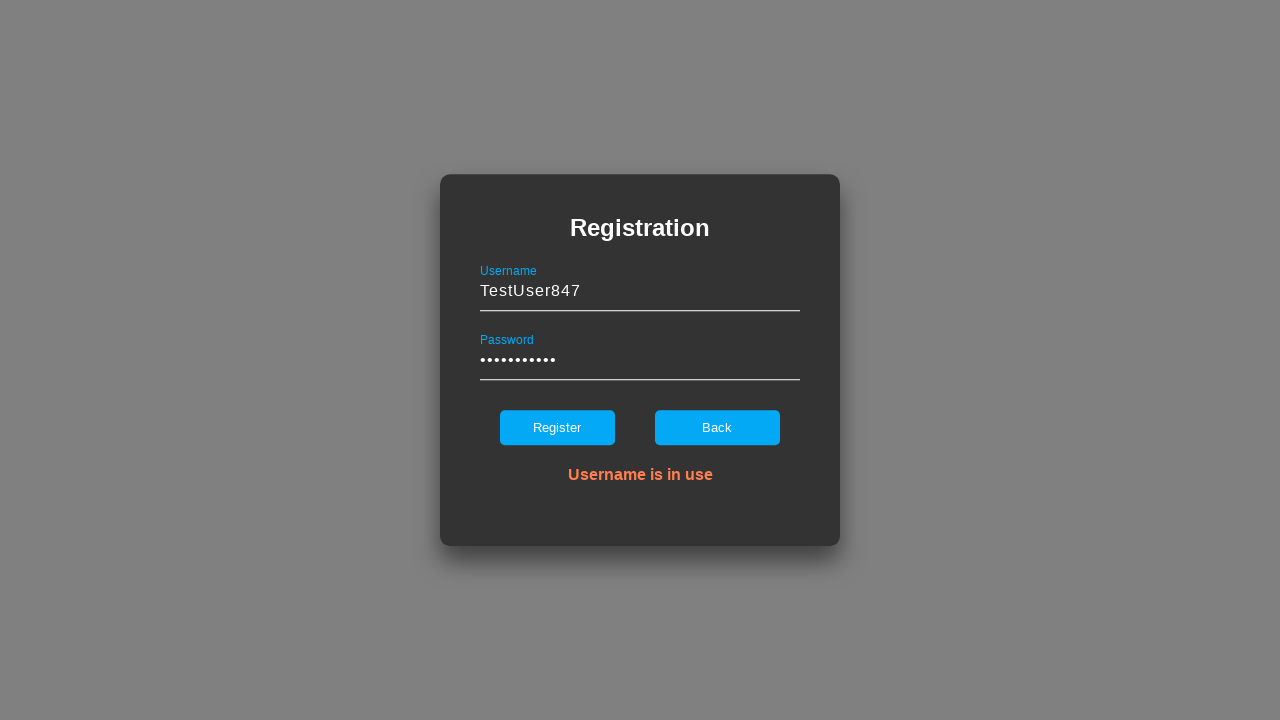